Tests that the starting page of demoqa.com loads correctly by verifying the Selenium Online Training image is visible

Starting URL: https://demoqa.com

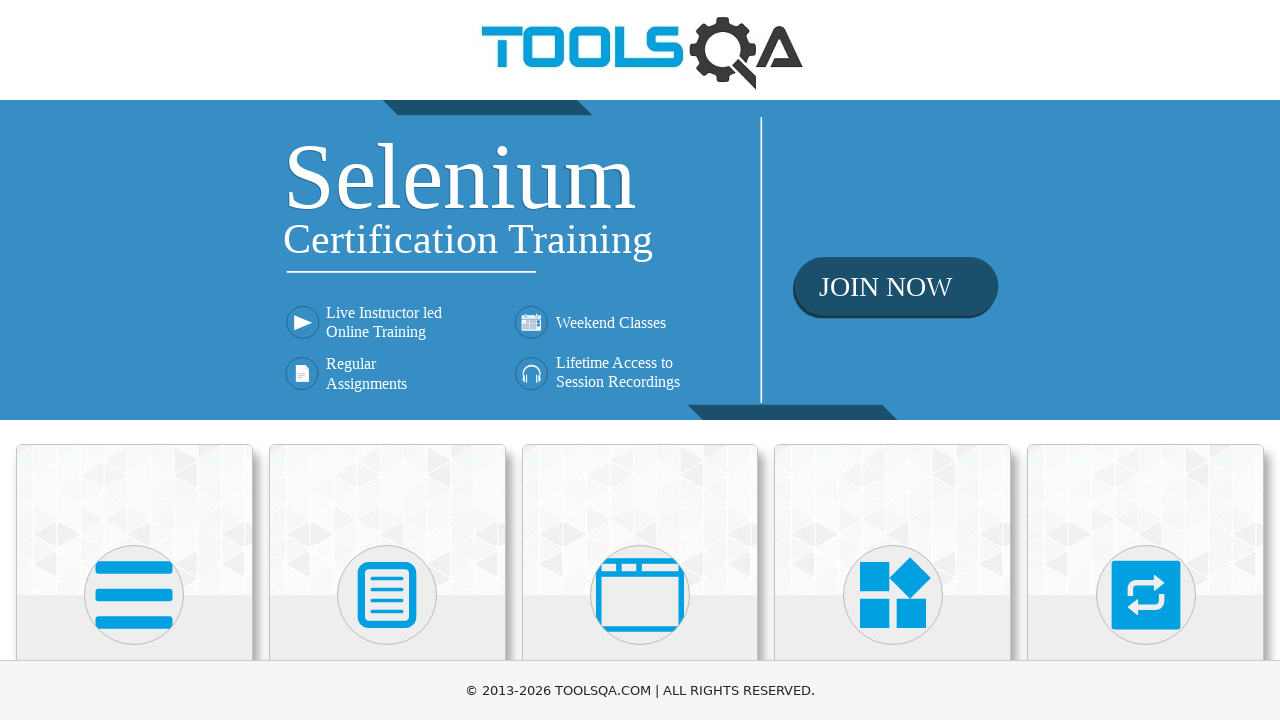

Navigated to https://demoqa.com
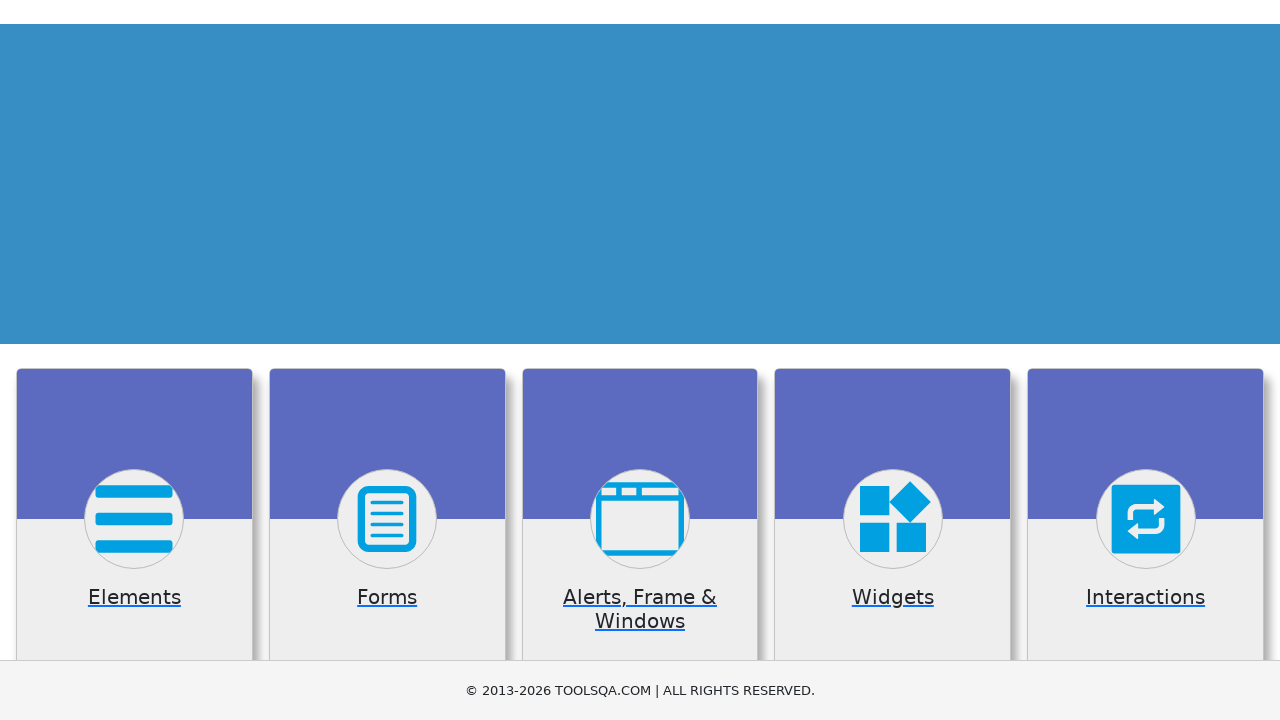

Selenium Online Training image is visible on the page
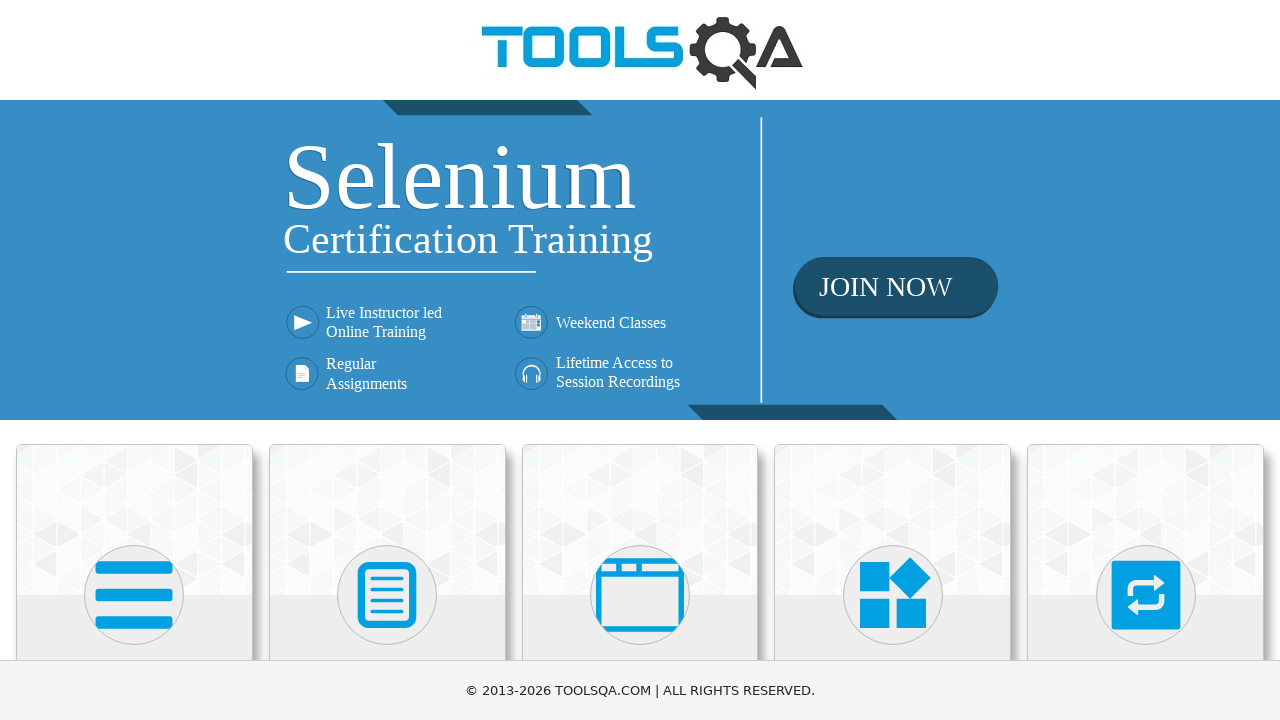

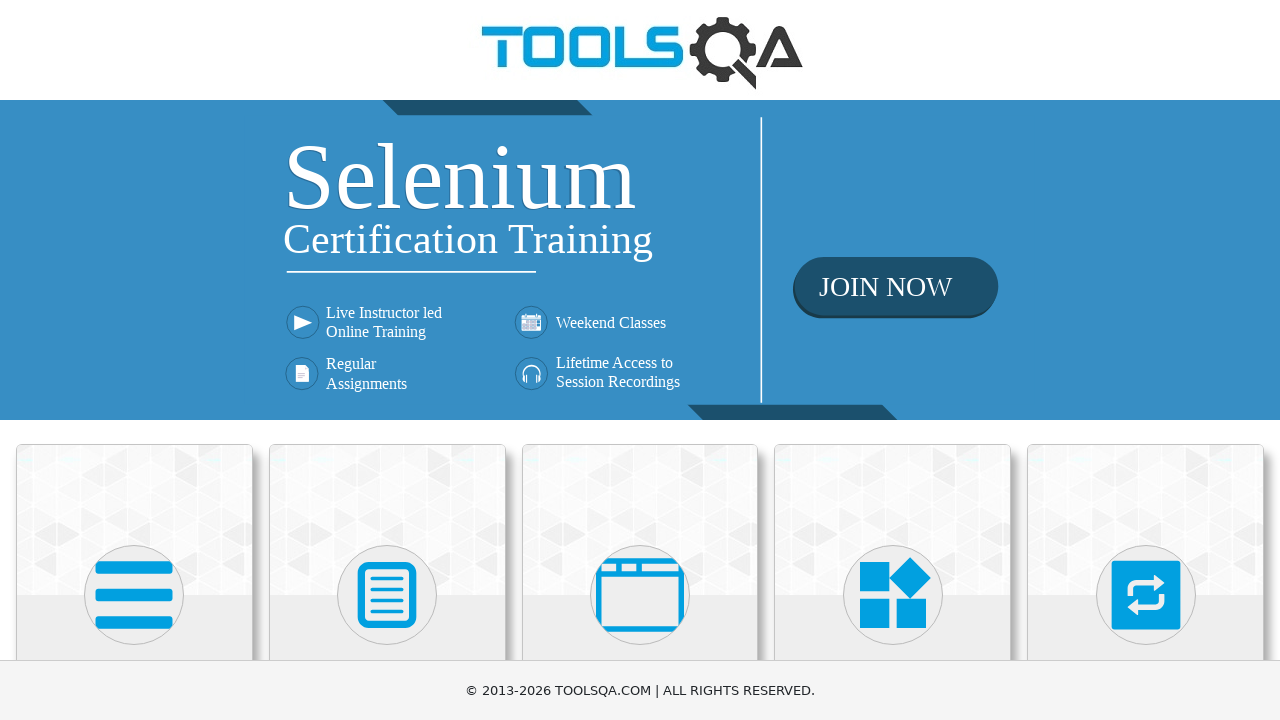